Navigates to the-internet.herokuapp.com, finds the "Challenging DOM" link from the list of available examples, clicks on it, and verifies the table content loads on the destination page.

Starting URL: http://the-internet.herokuapp.com/

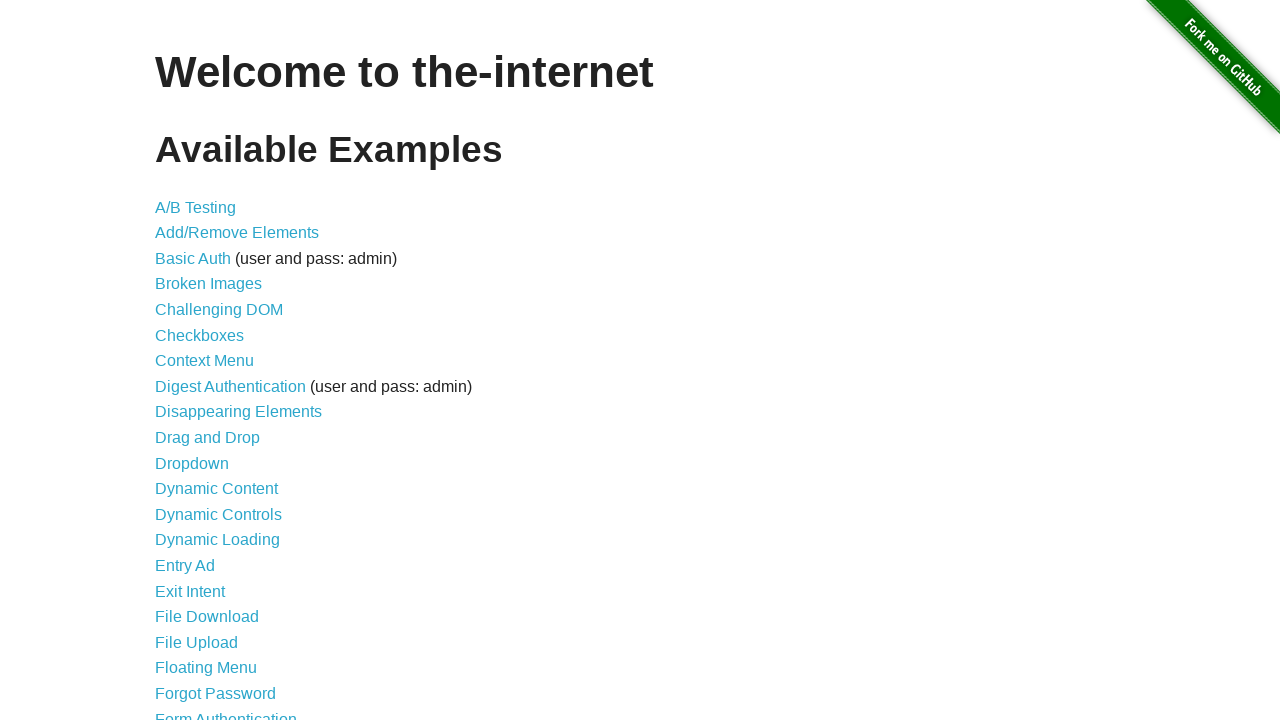

Content list loaded on the-internet.herokuapp.com
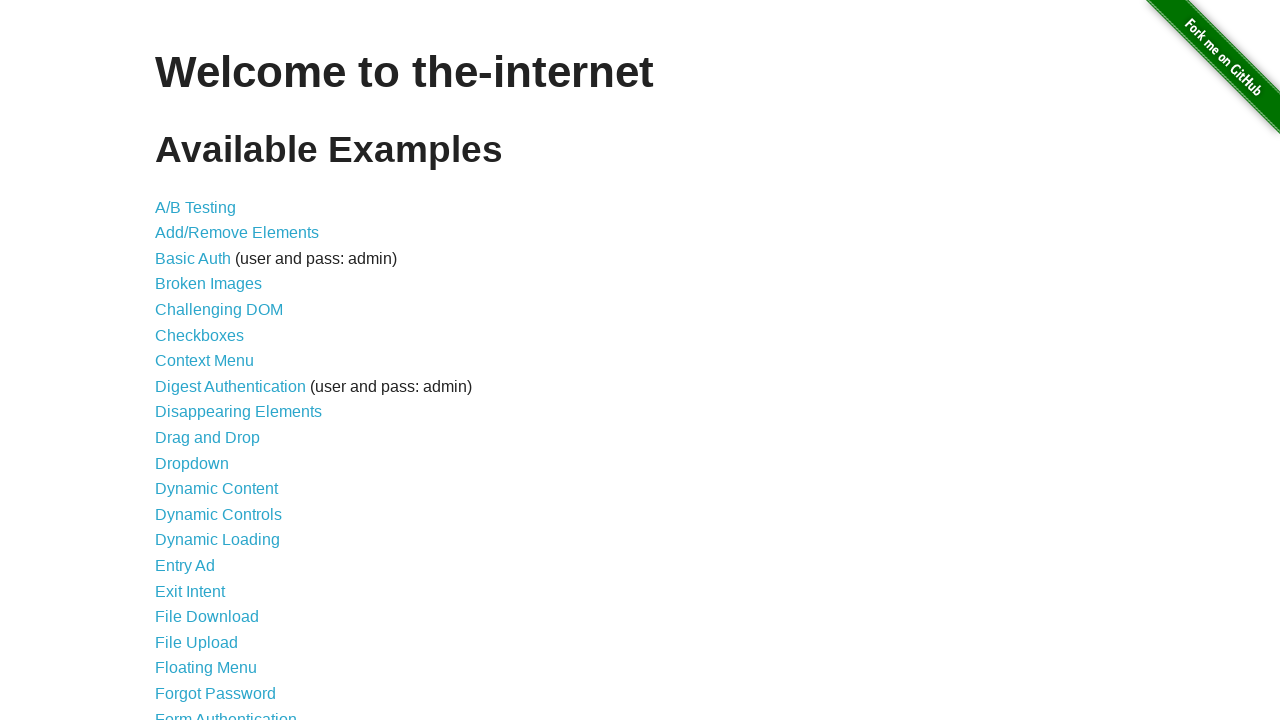

Located all list items in content area
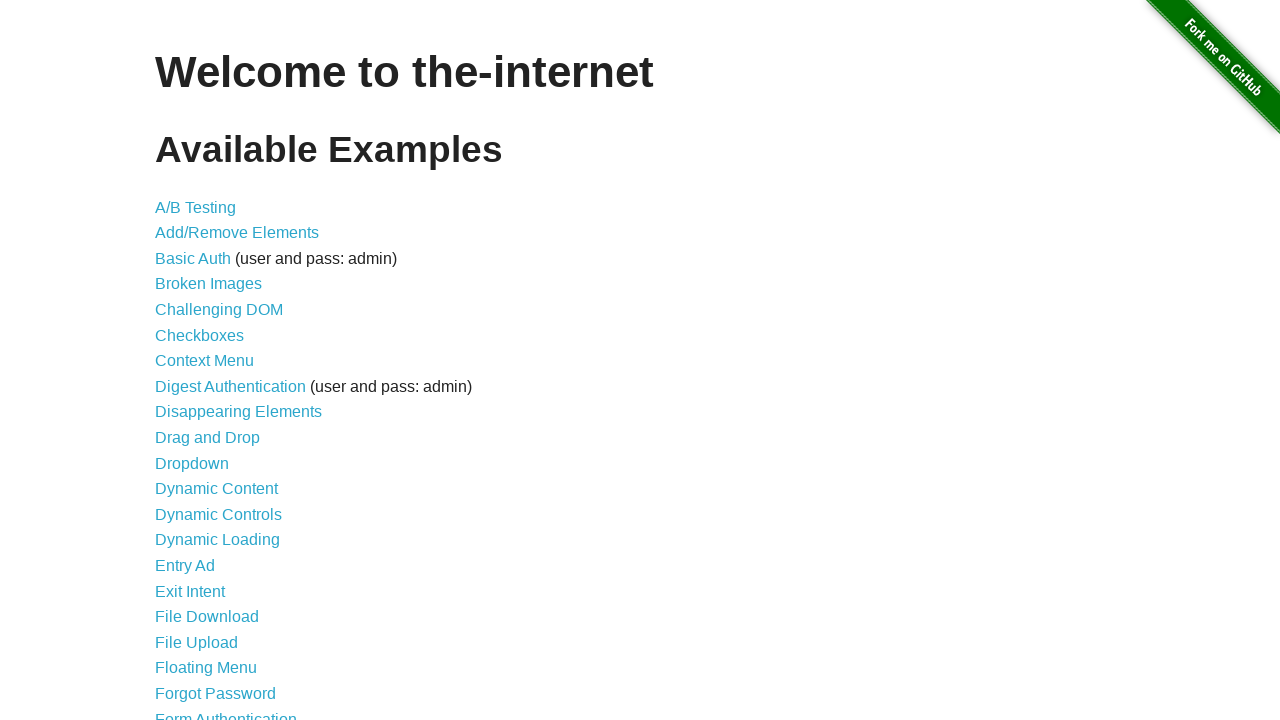

Clicked on 'Challenging DOM' link at (219, 310) on #content ul li a:has-text('Challenging DOM')
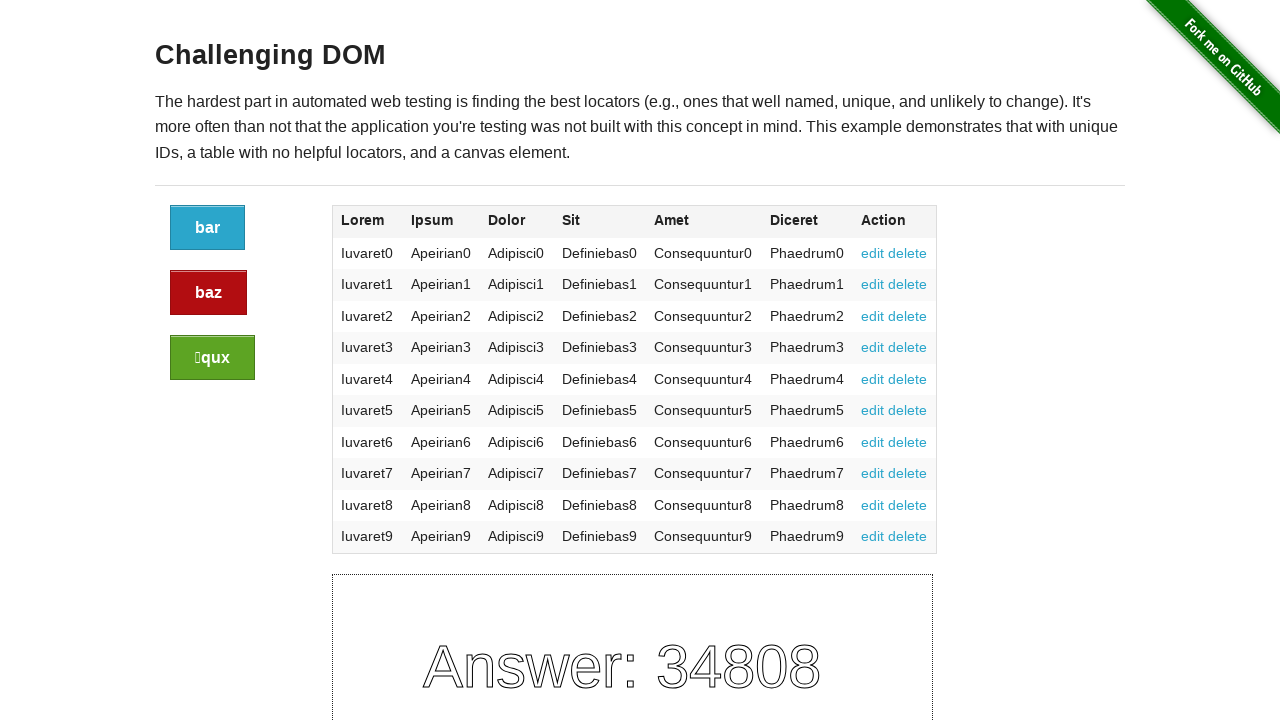

Table content loaded on Challenging DOM page
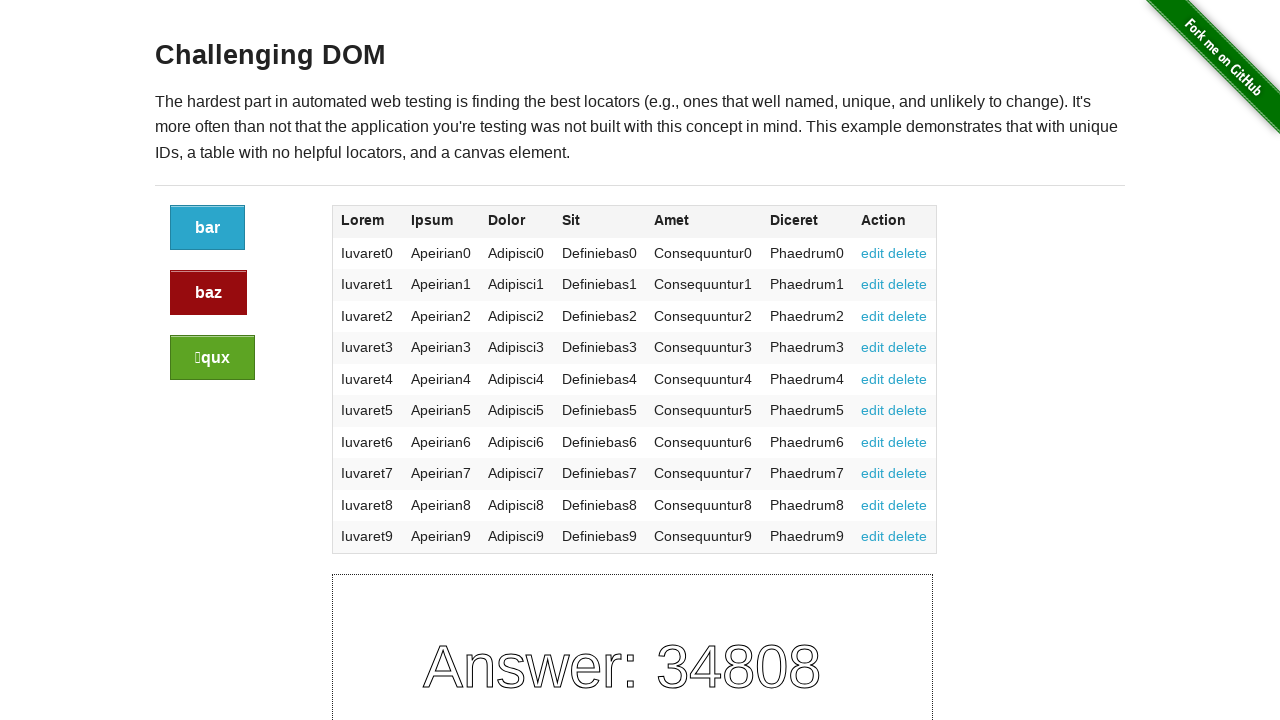

Verified navigation to challenging_dom page
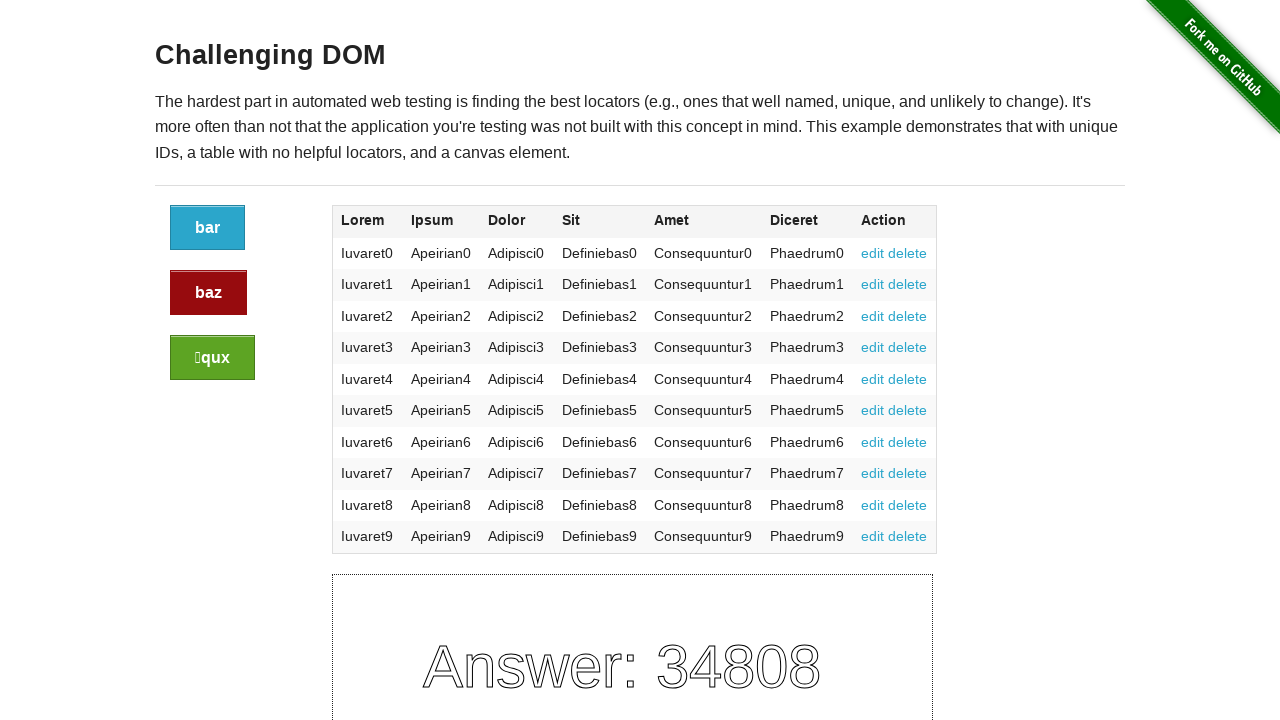

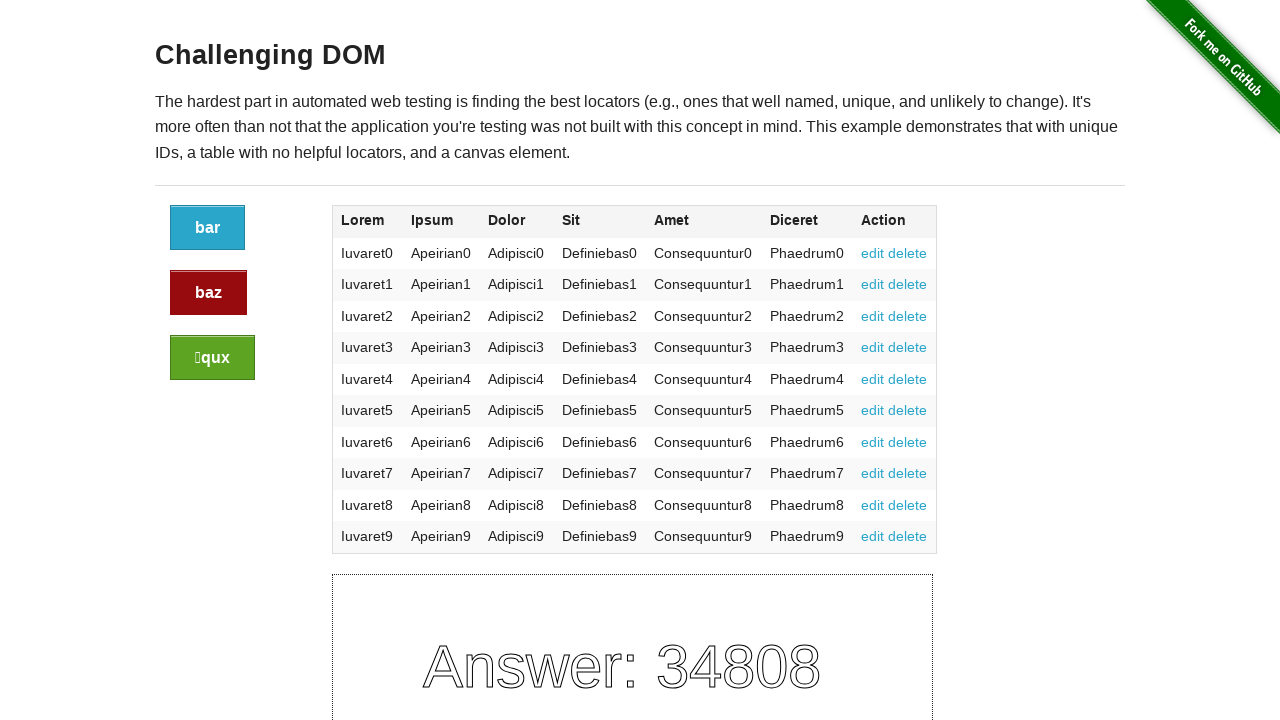